Tests auto-suggest dropdown functionality by typing partial text and selecting a specific option from the suggestions

Starting URL: https://rahulshettyacademy.com/dropdownsPractise/

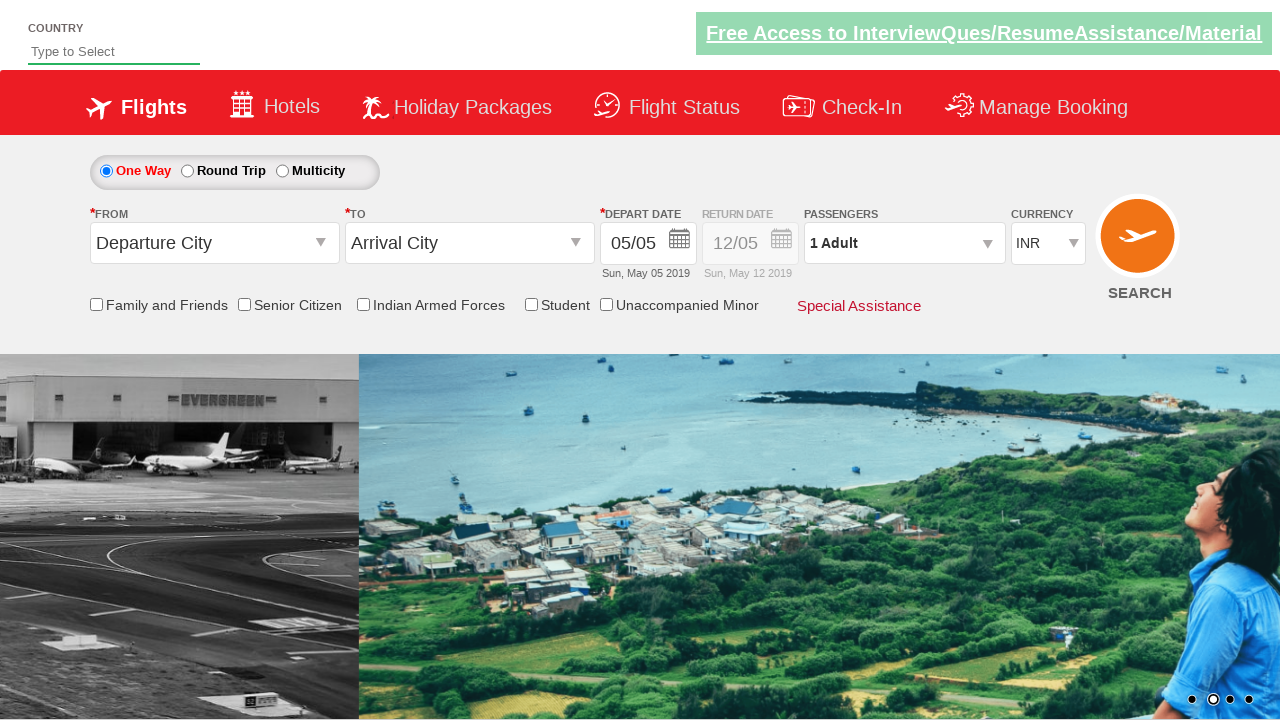

Navigated to auto-suggest dropdown practice page
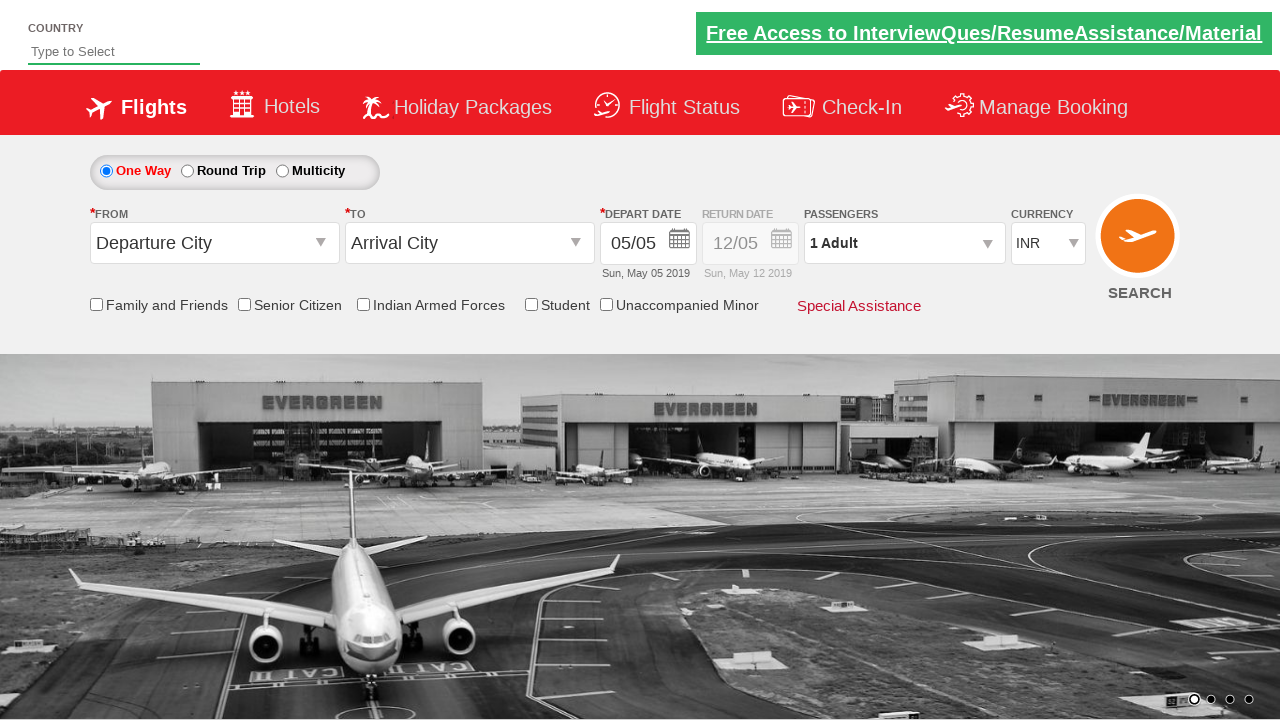

Typed 'ind' into auto-suggest input field on #autosuggest
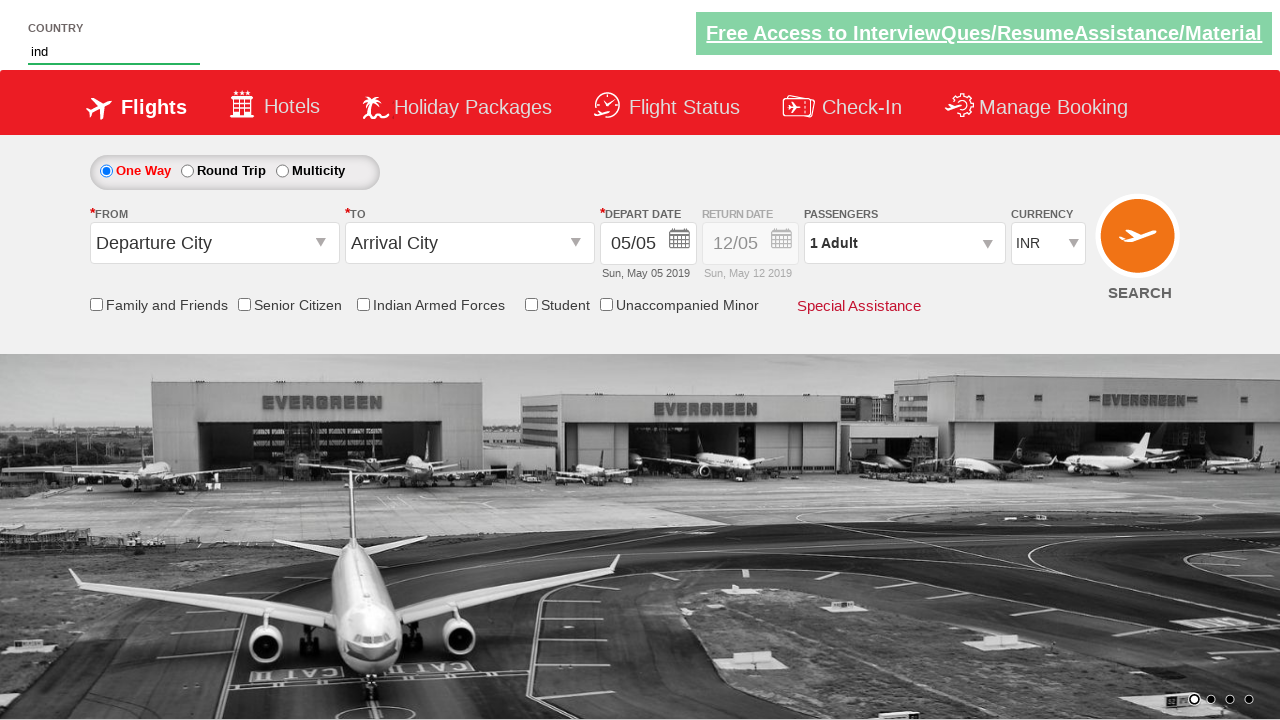

Dropdown suggestions appeared
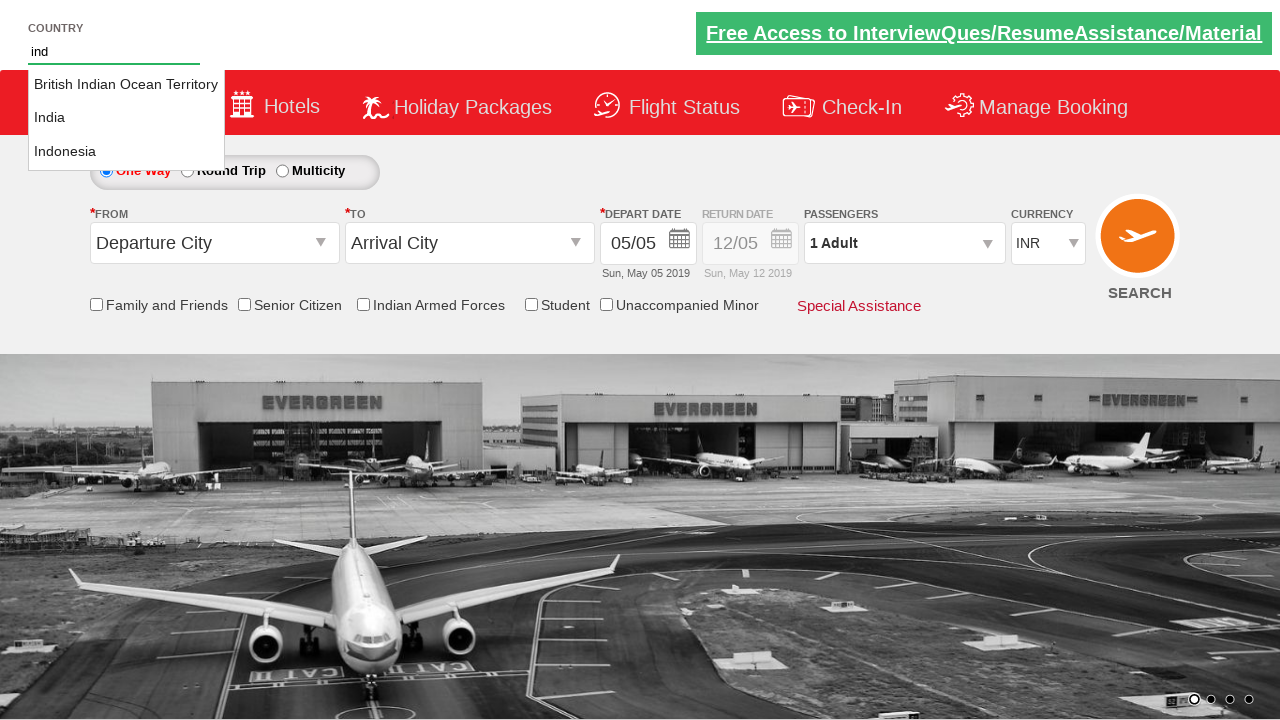

Retrieved all suggestion options from dropdown
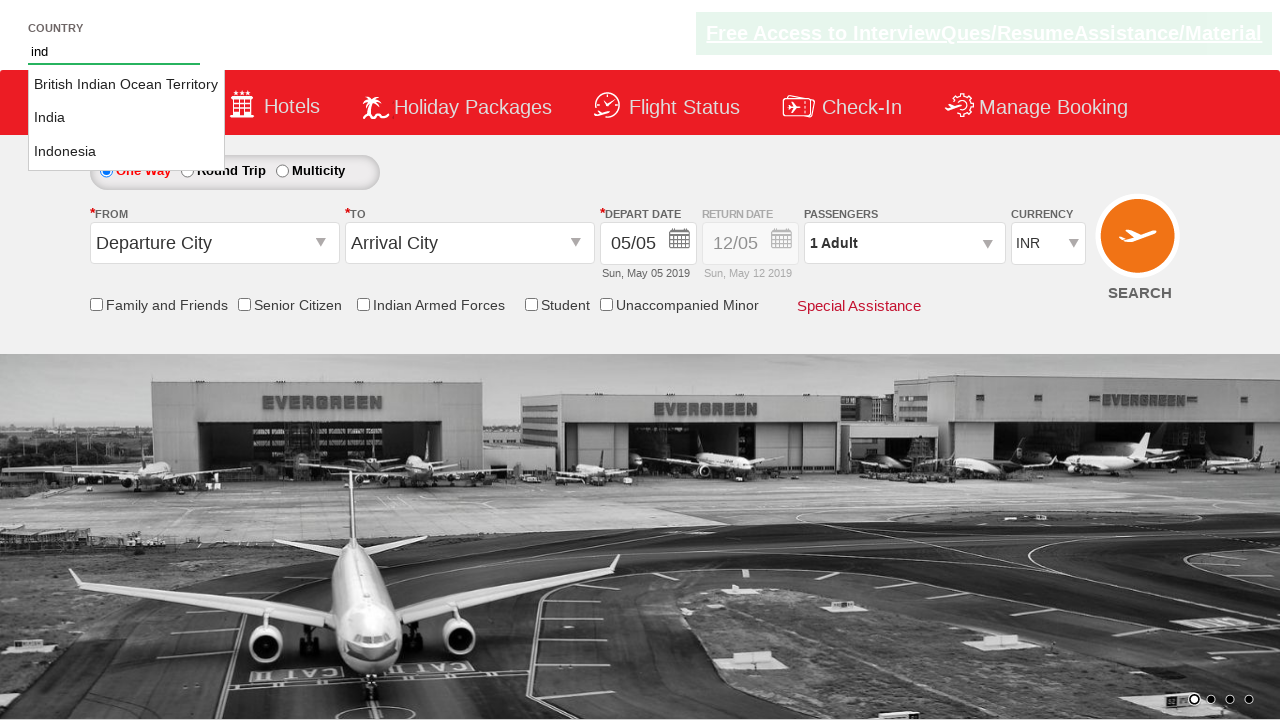

Selected 'India' from auto-suggest dropdown options at (126, 118) on li.ui-menu-item a >> nth=1
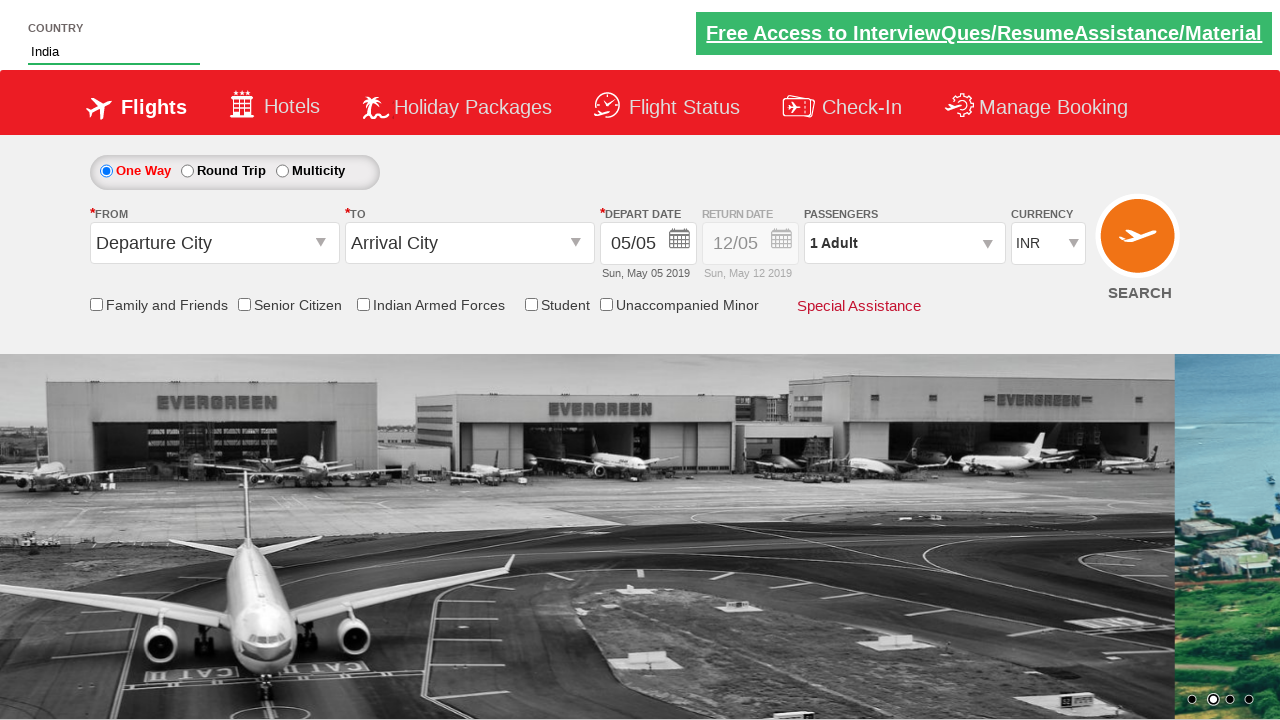

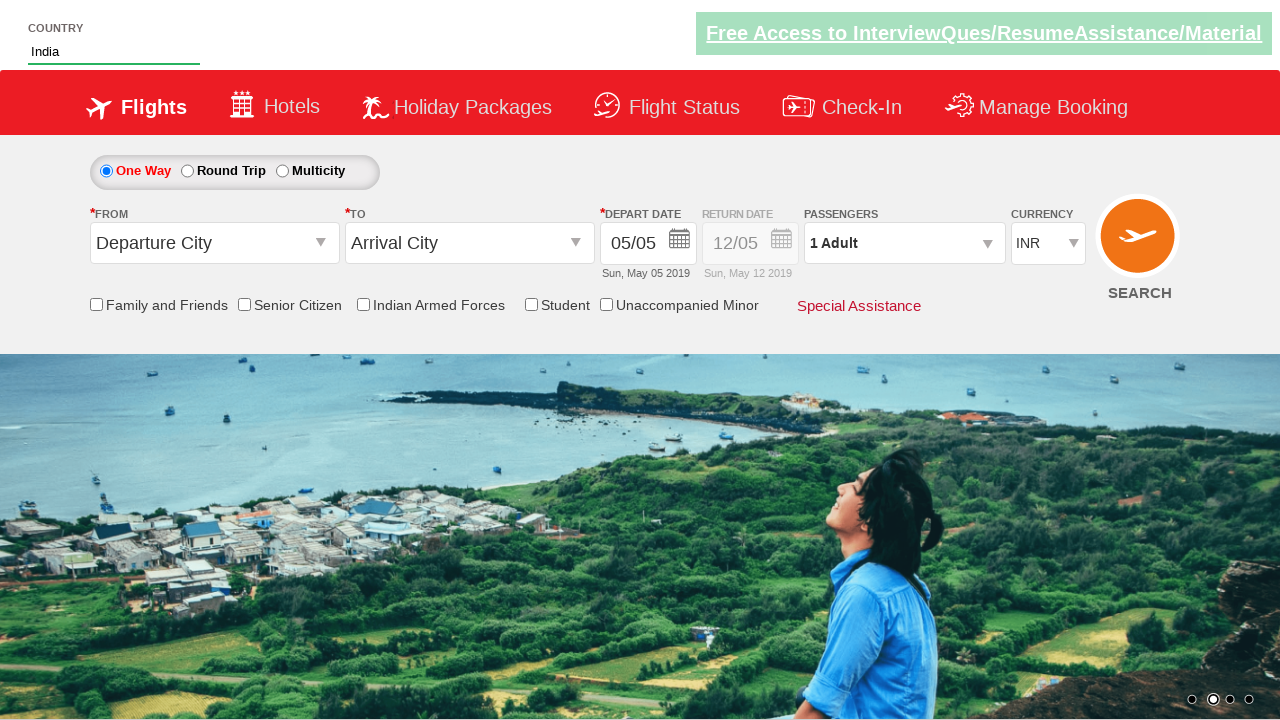